Tests login form validation by entering credentials, clearing both input fields, clicking login, and verifying the "Username is required" error message appears

Starting URL: https://www.saucedemo.com/

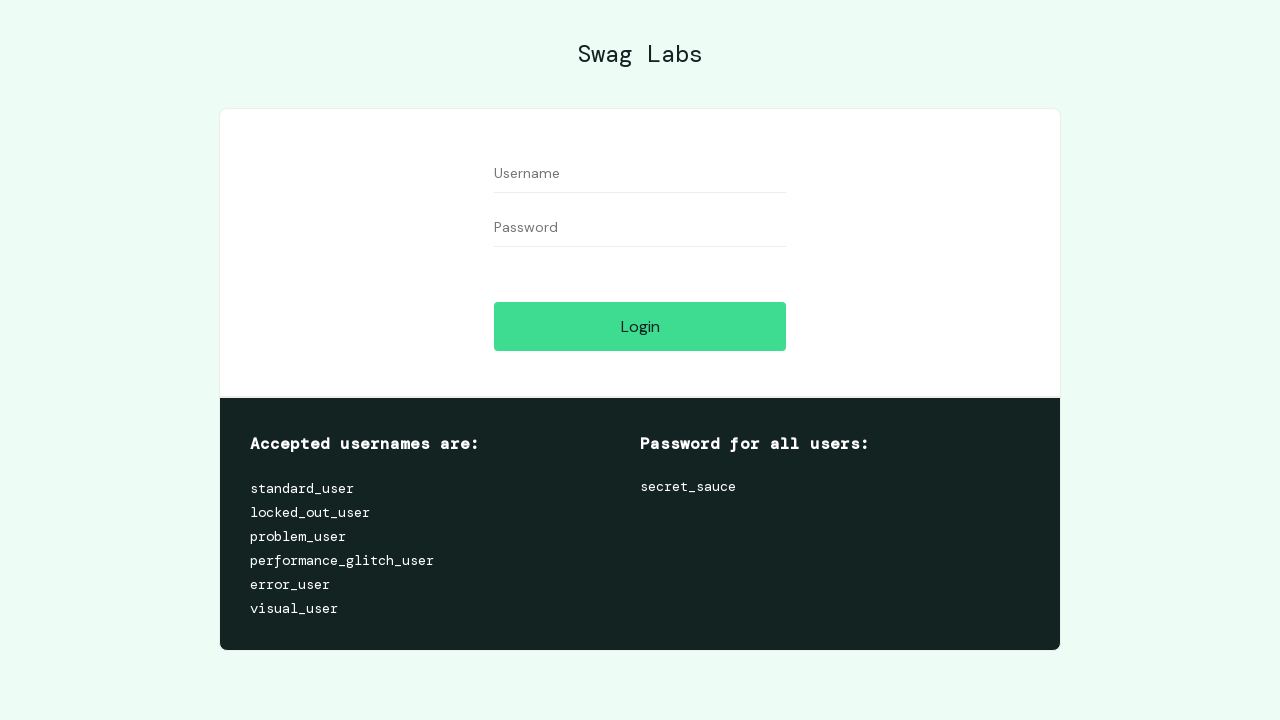

Navigated to Sauce Demo login page
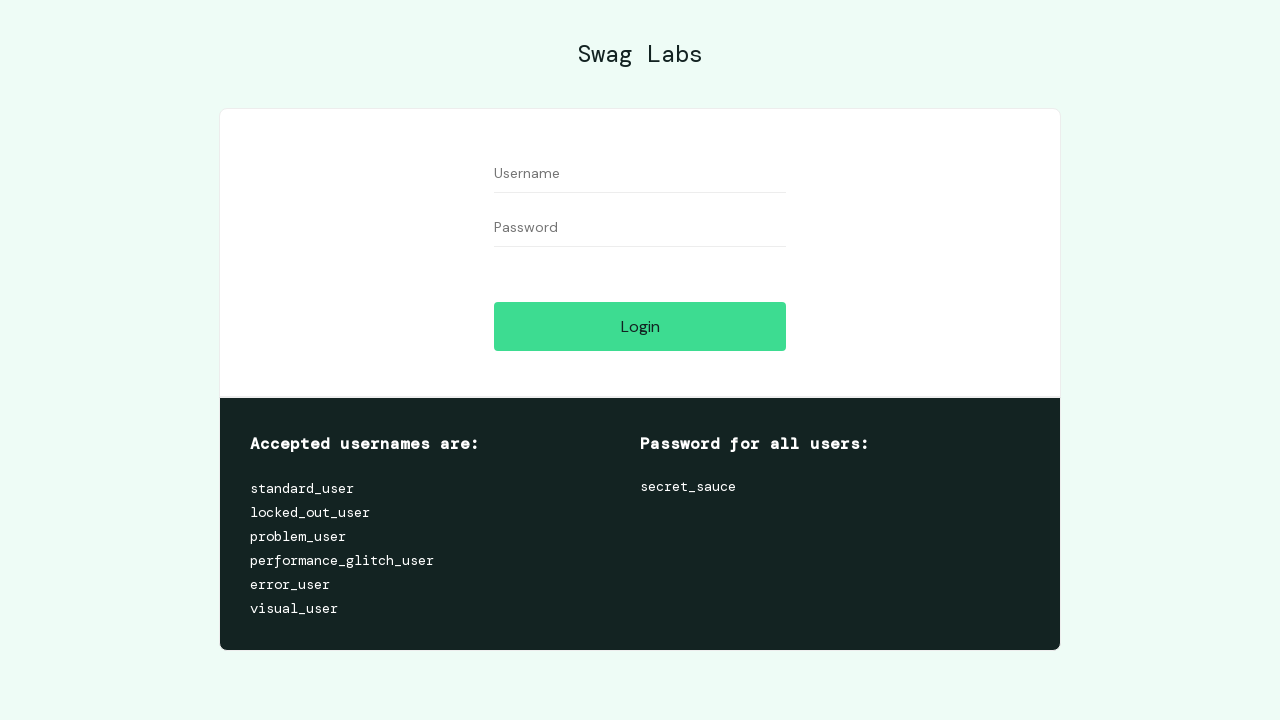

Filled username field with 'testuser123' on //input[@id='user-name']
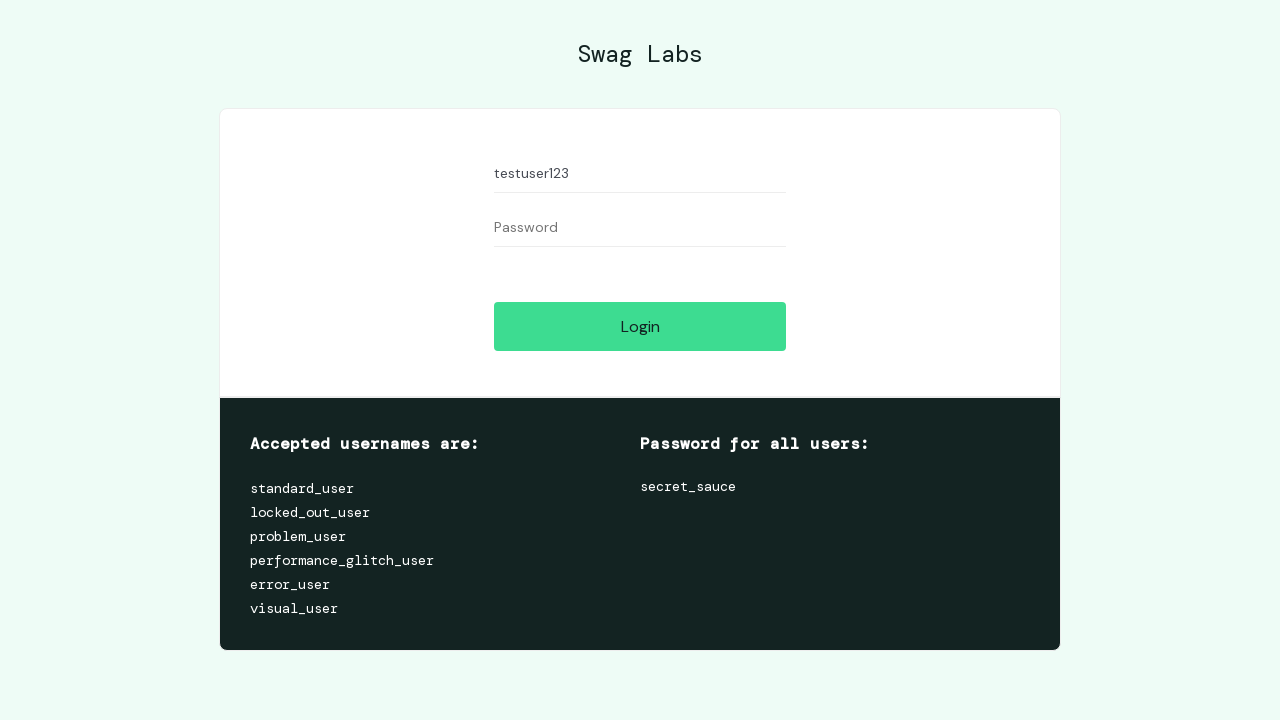

Filled password field with 'testpass456' on //input[@id='password']
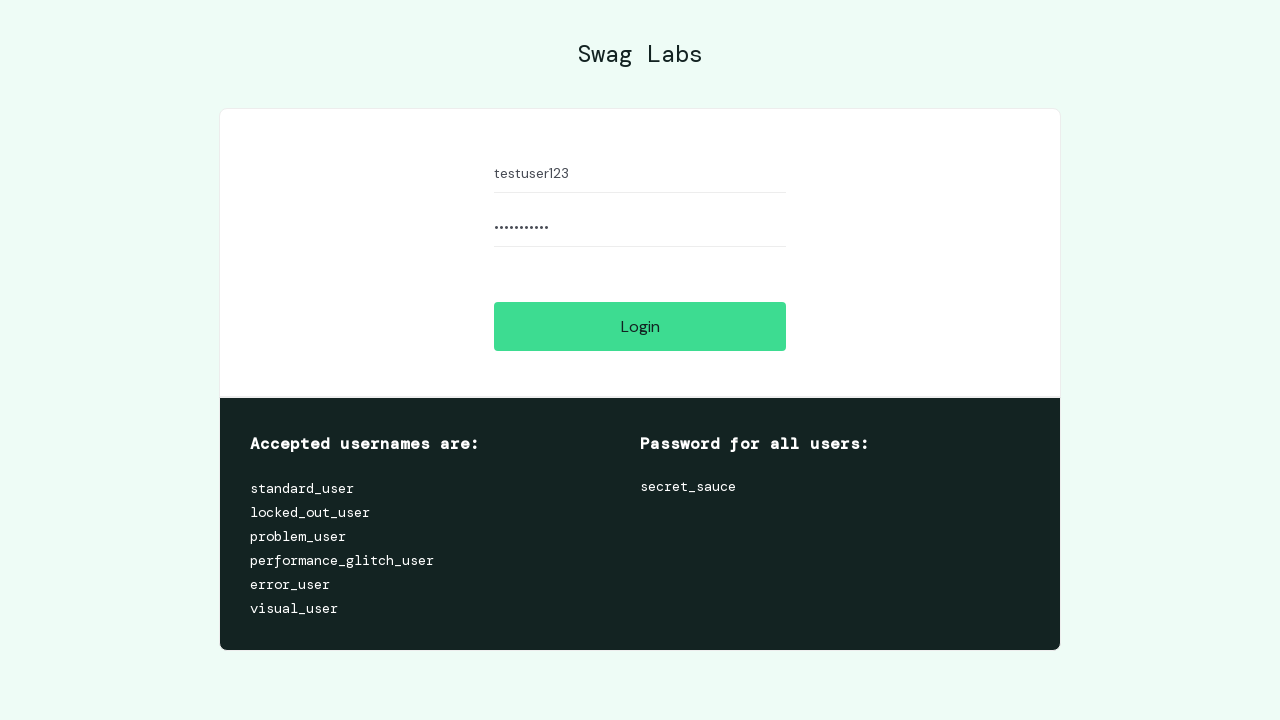

Cleared username field on //input[@id='user-name']
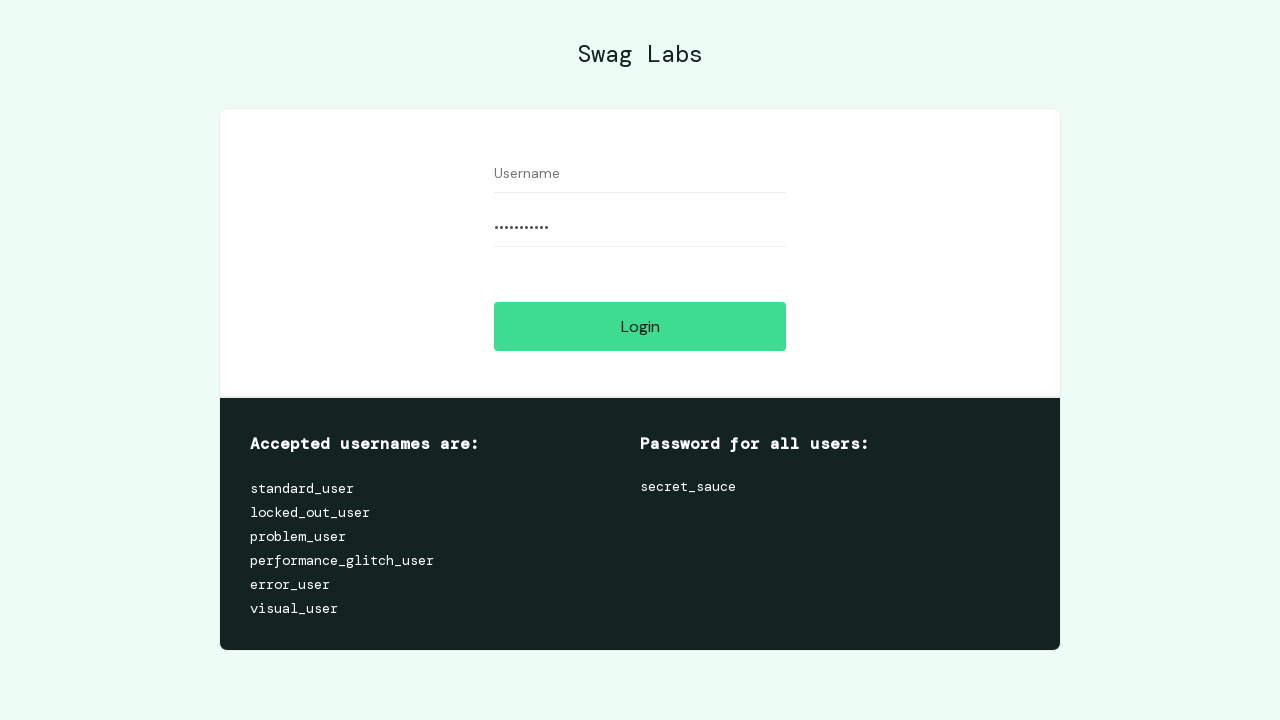

Cleared password field on //input[@id='password']
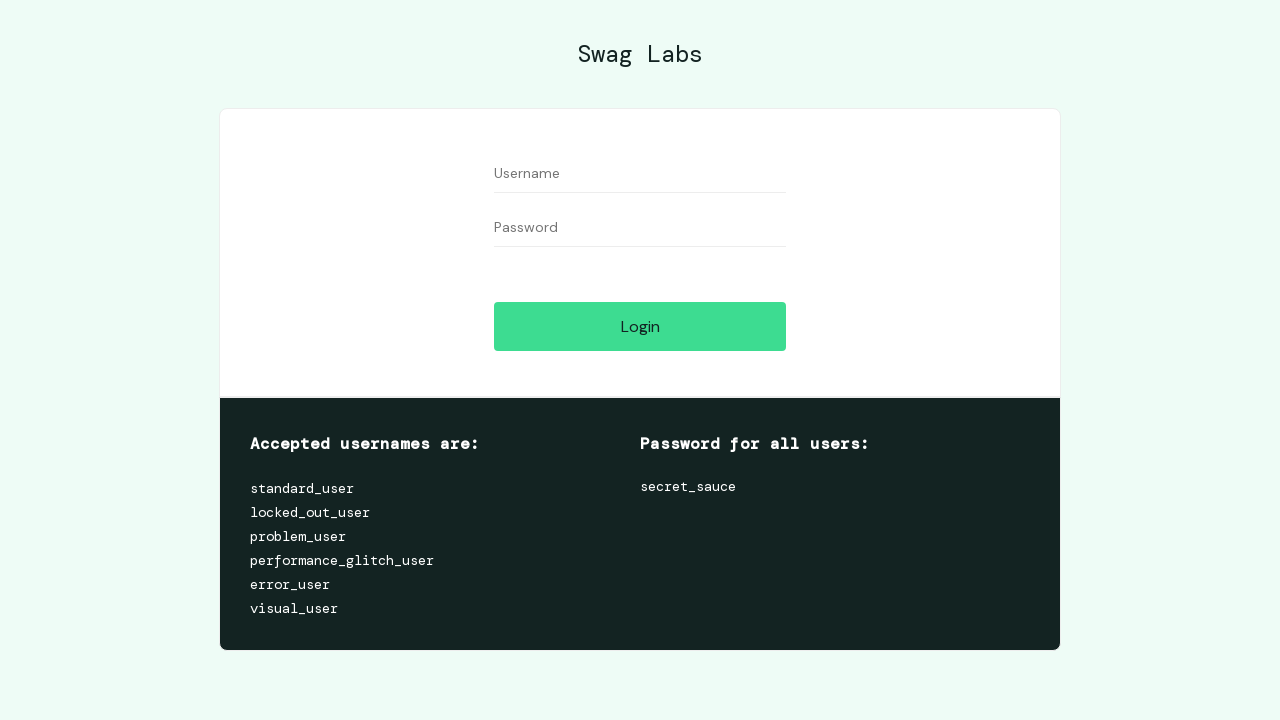

Clicked login button with empty credentials at (640, 326) on xpath=//input[@id='login-button']
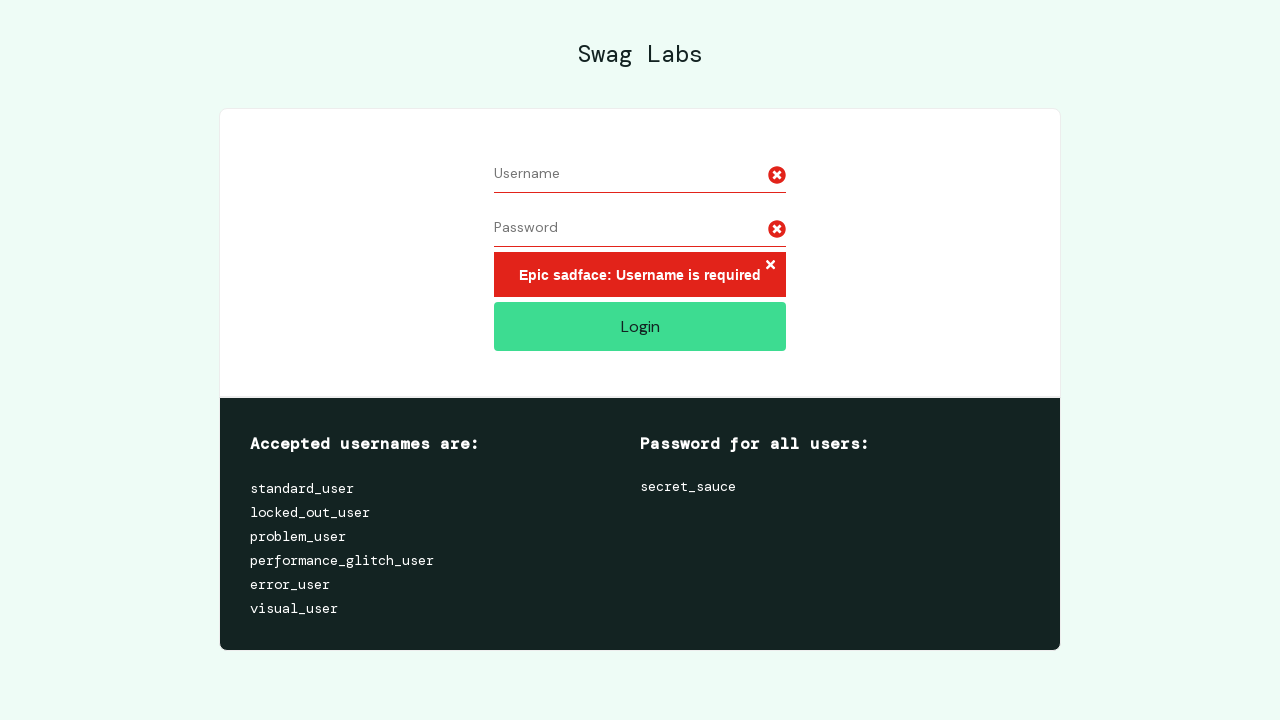

Error message appeared
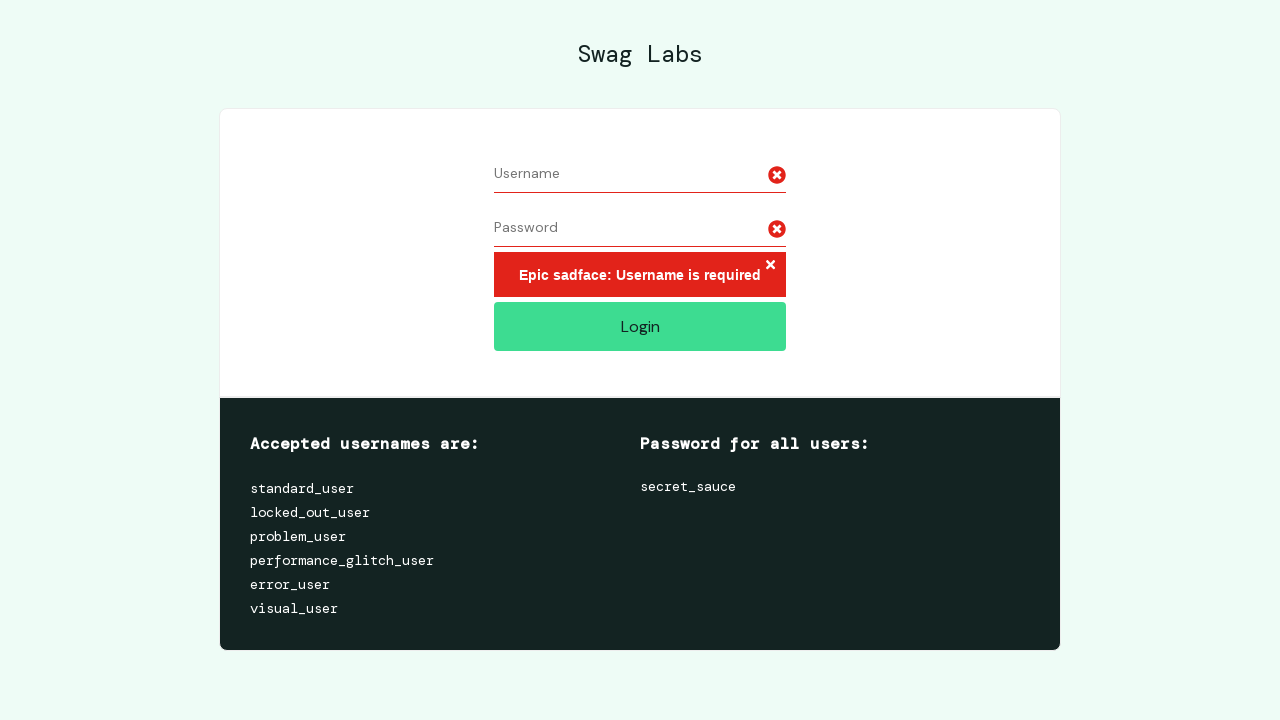

Retrieved error message text
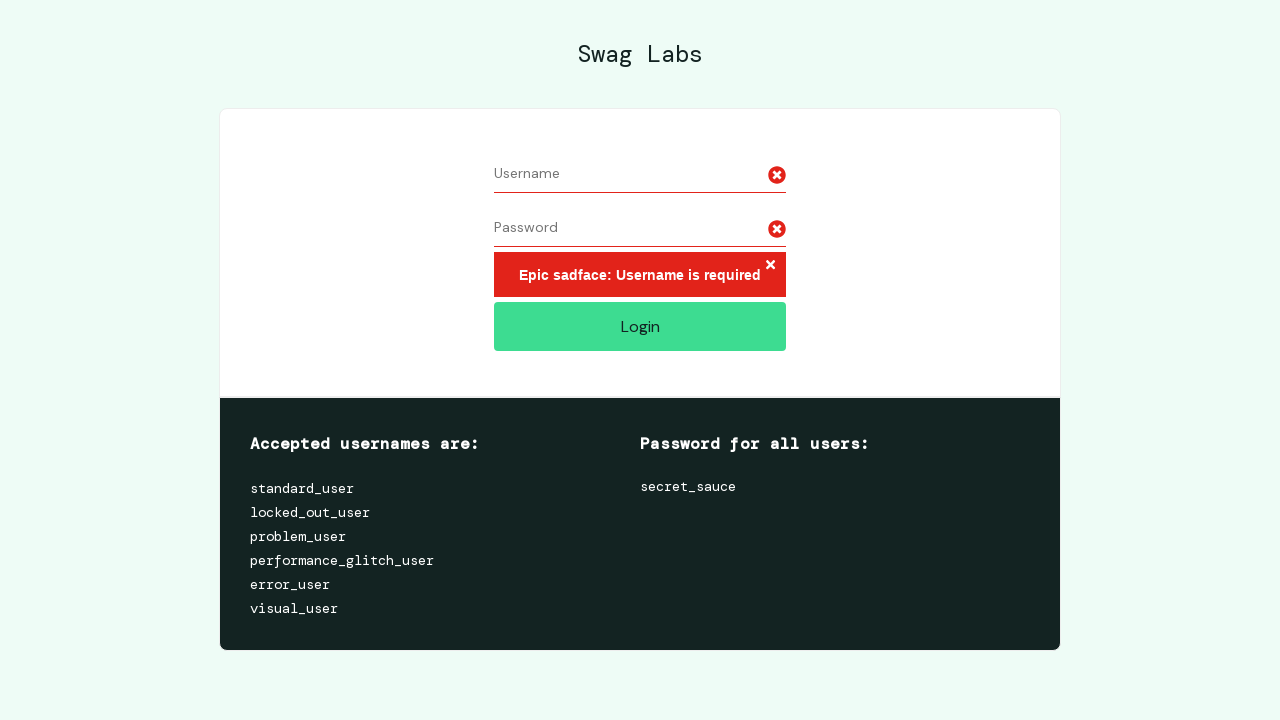

Verified 'Username is required' error message is displayed
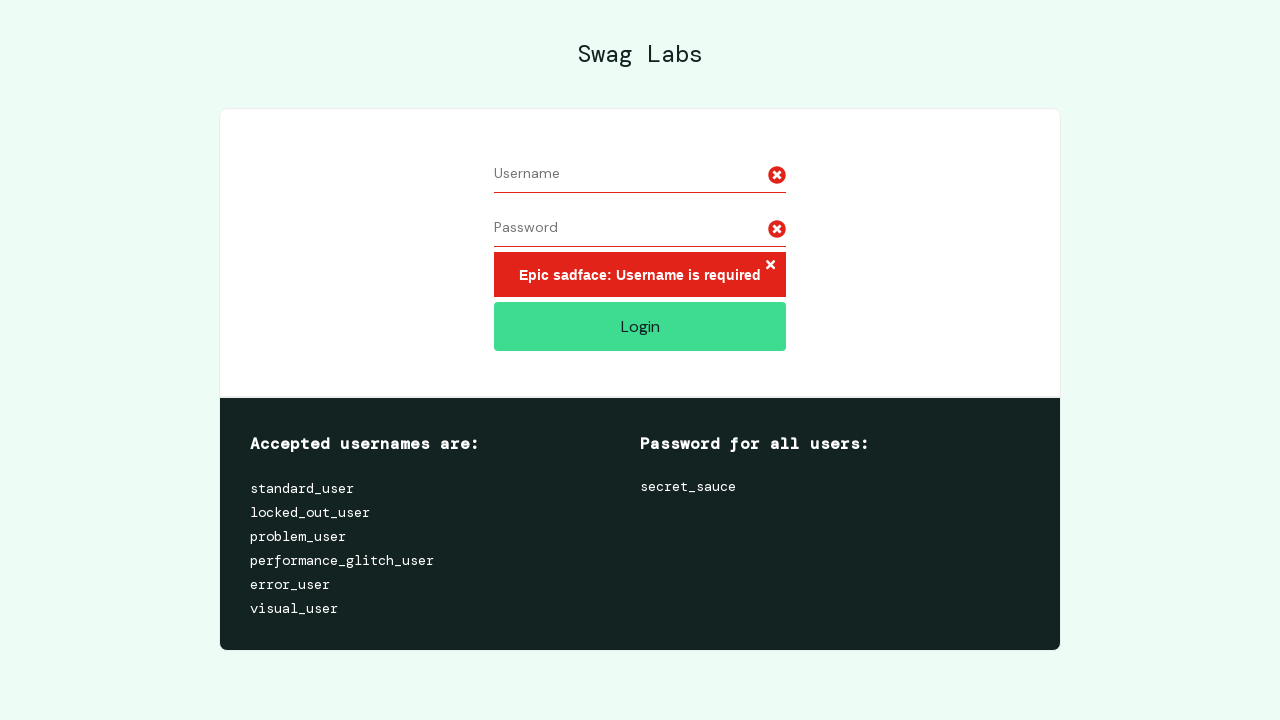

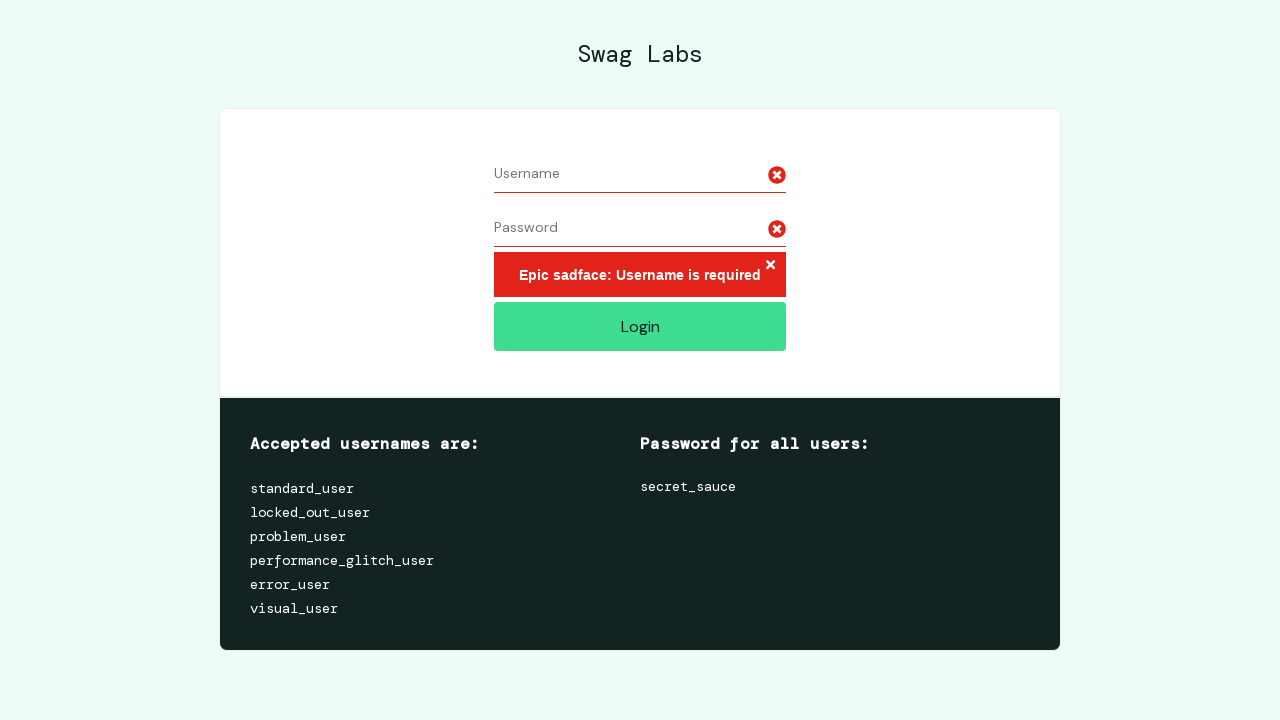